Tests checking a single checkbox and verifying its selected state

Starting URL: https://the-internet.herokuapp.com/checkboxes

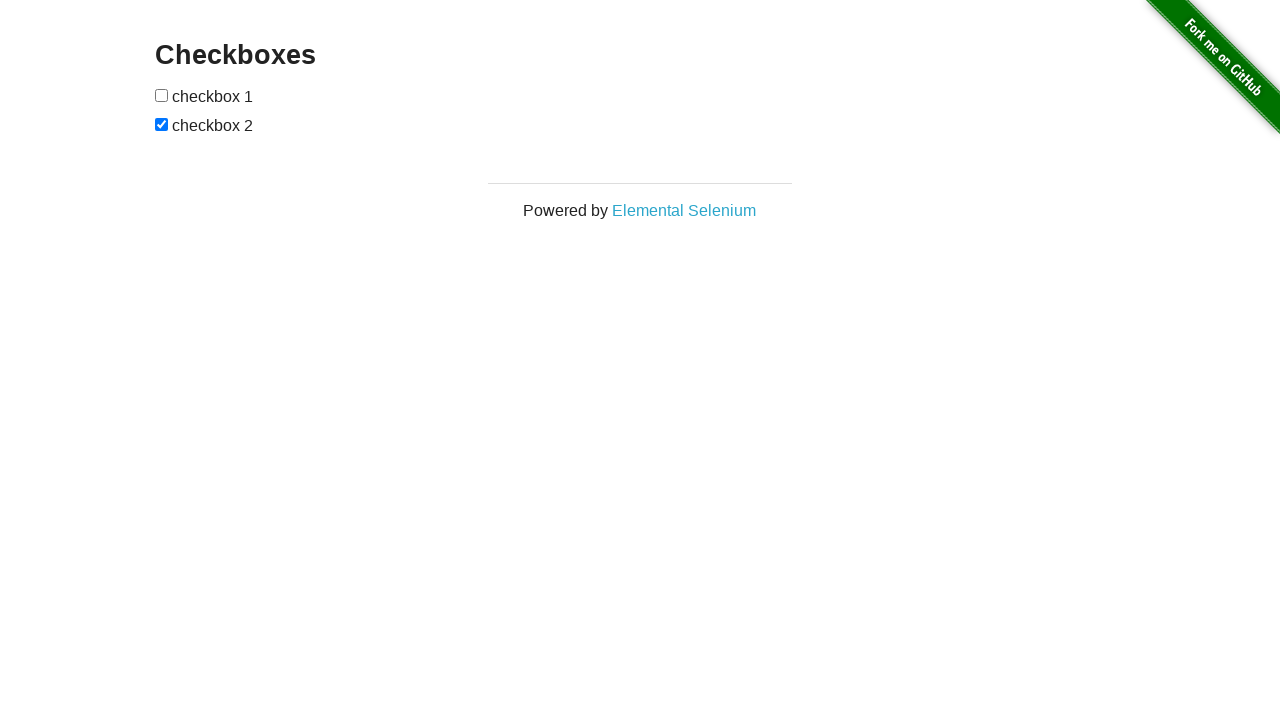

Located the first checkbox element
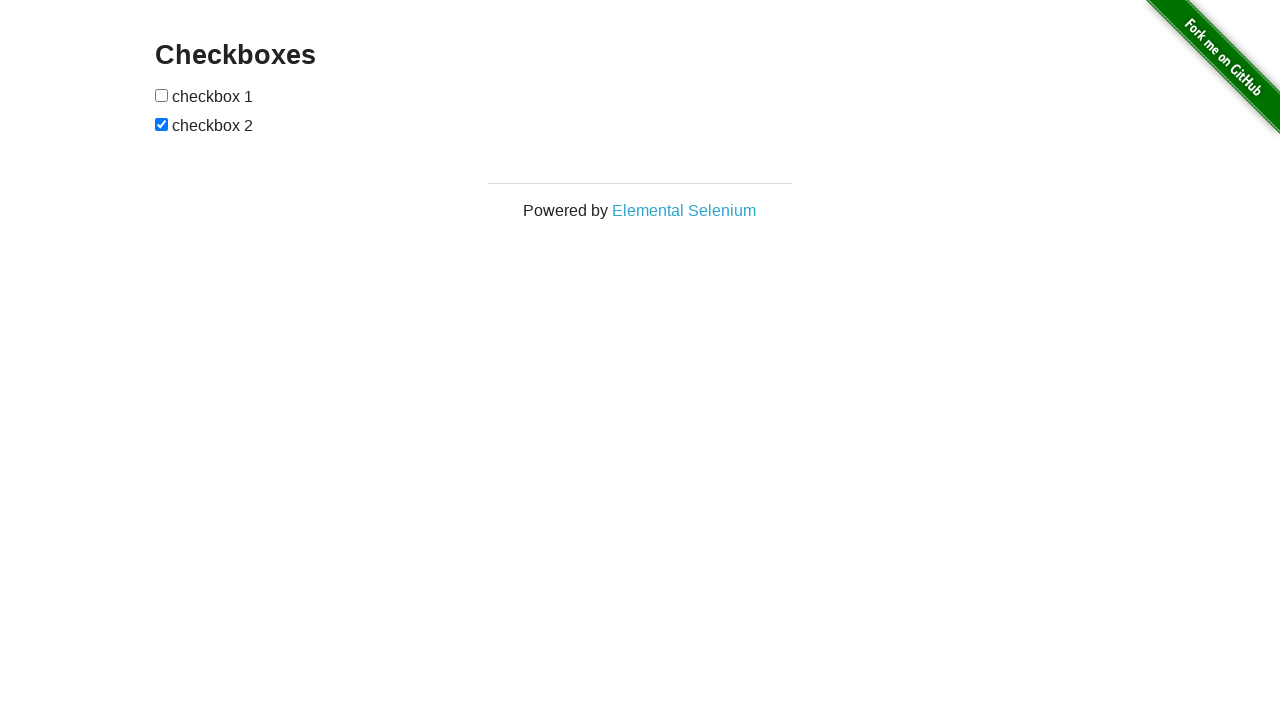

Checked that first checkbox is not already selected
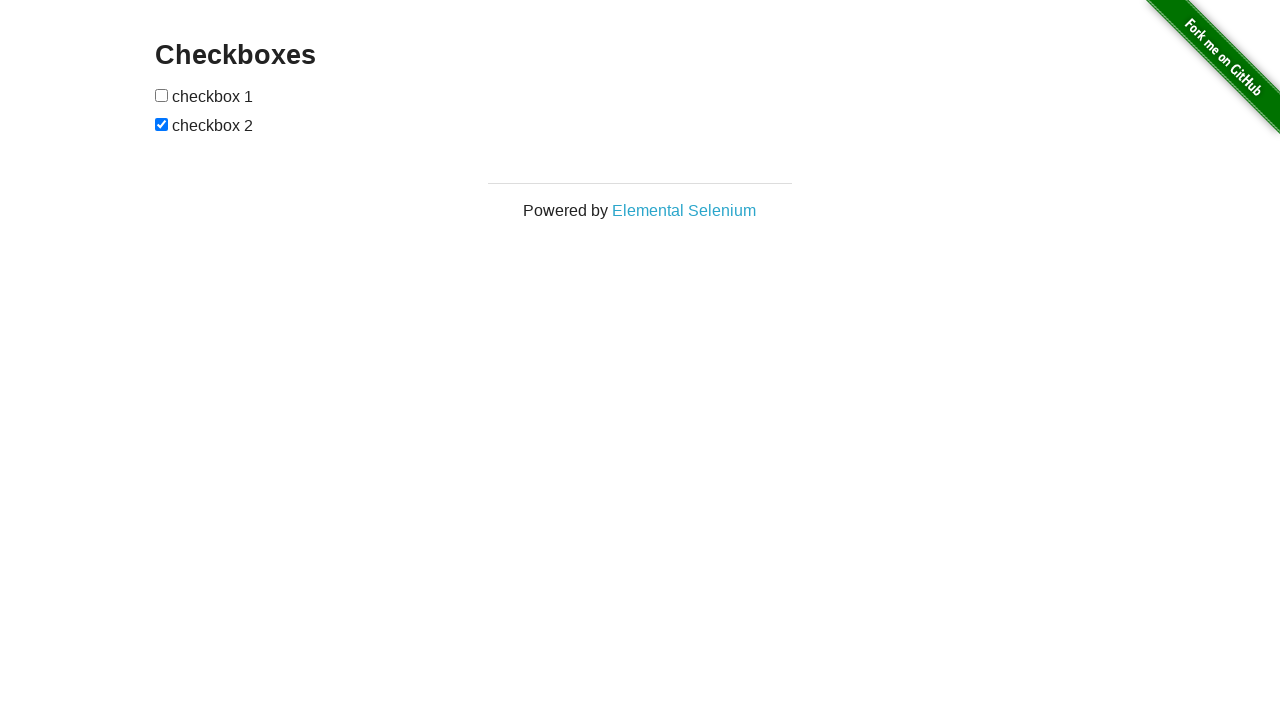

Clicked to select the first checkbox at (162, 95) on #checkboxes input[type='checkbox'] >> nth=0
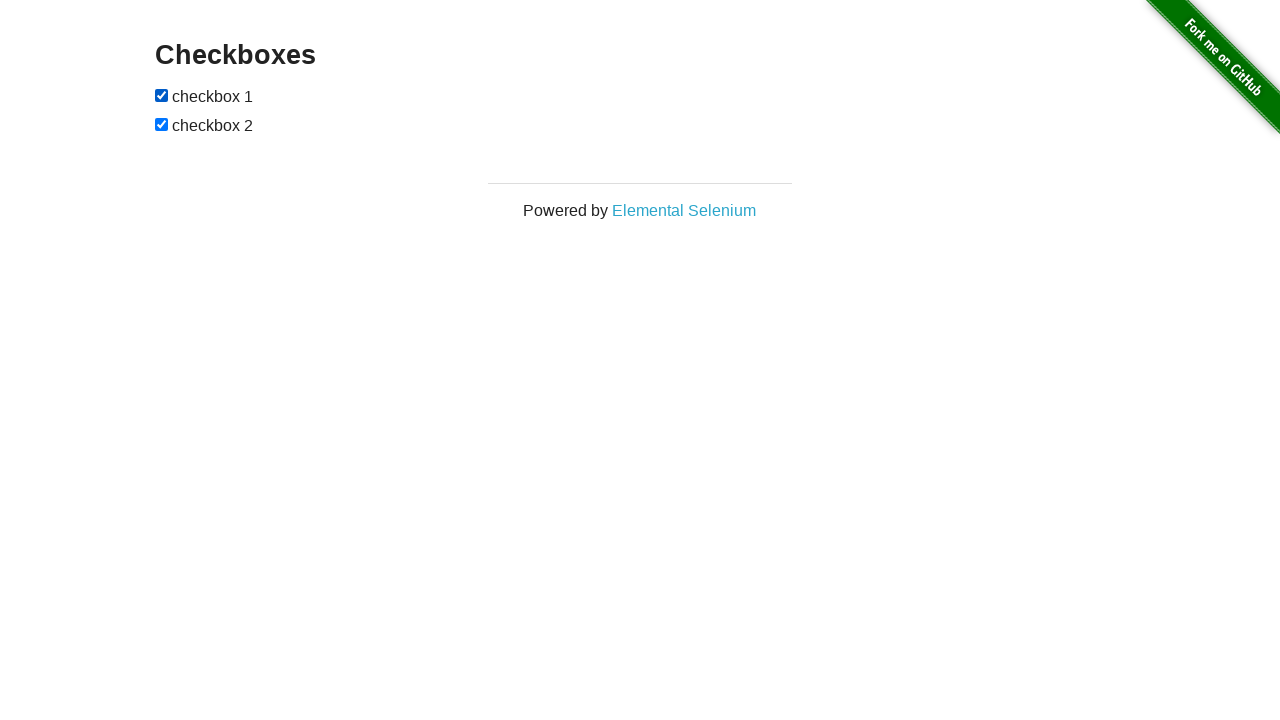

Verified that a checkbox is checked
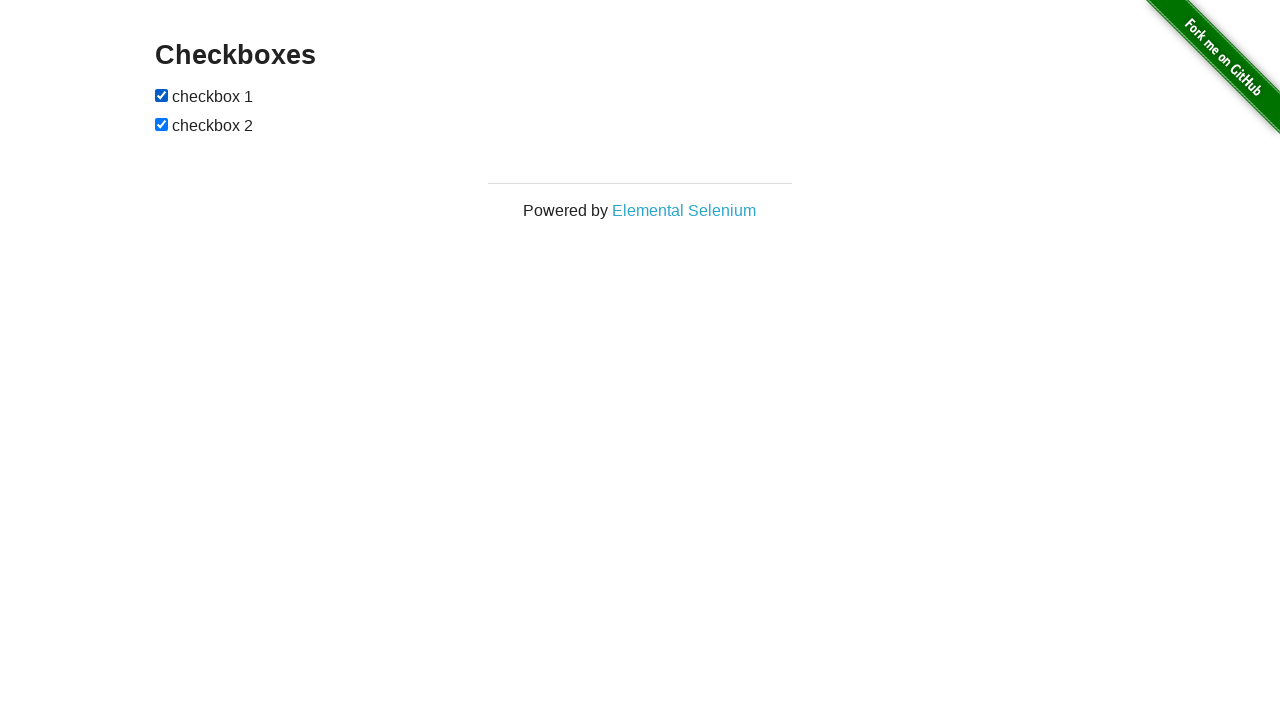

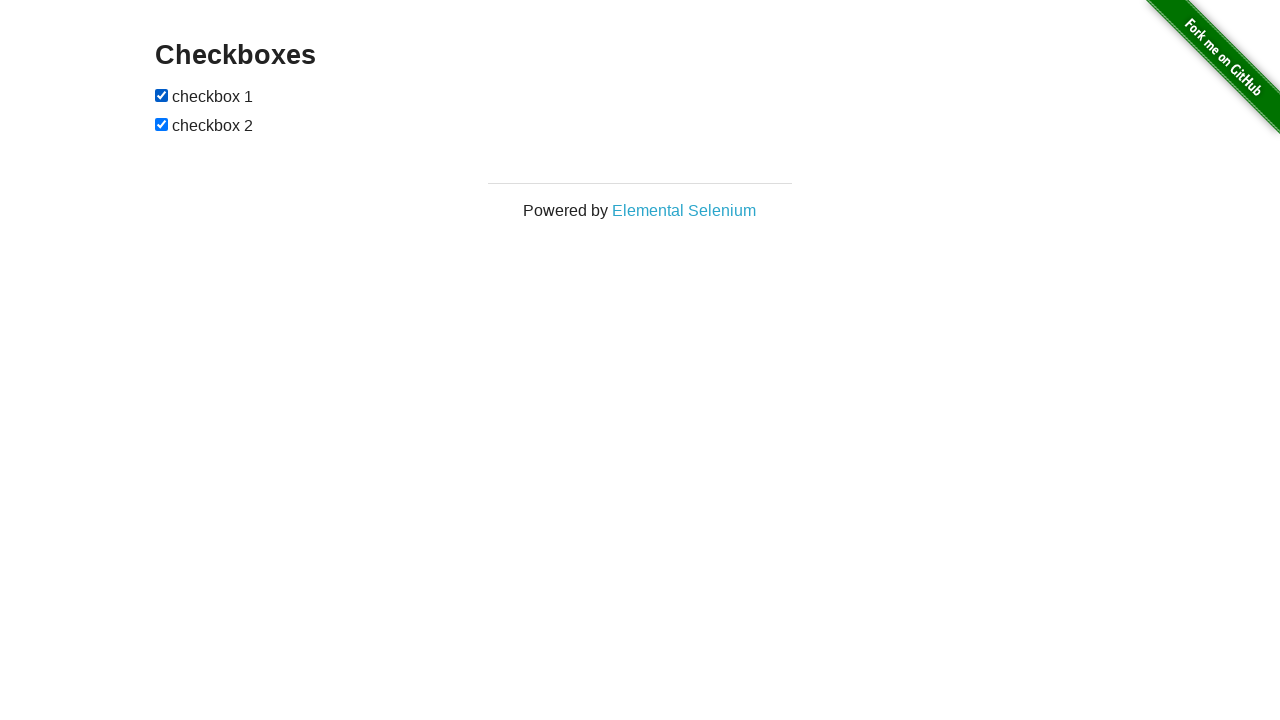